Tests radio button functionality by clicking each radio button and verifying it becomes selected

Starting URL: https://rahulshettyacademy.com/AutomationPractice/

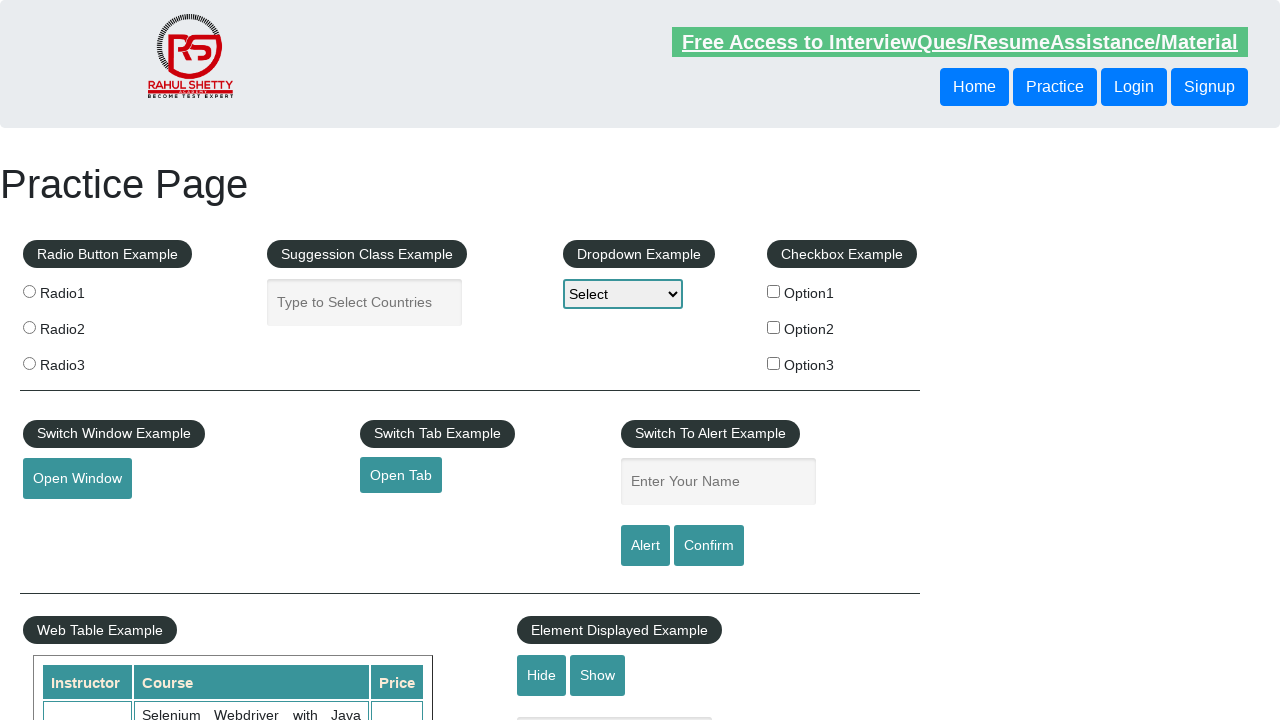

Located all radio buttons with name 'radioButton'
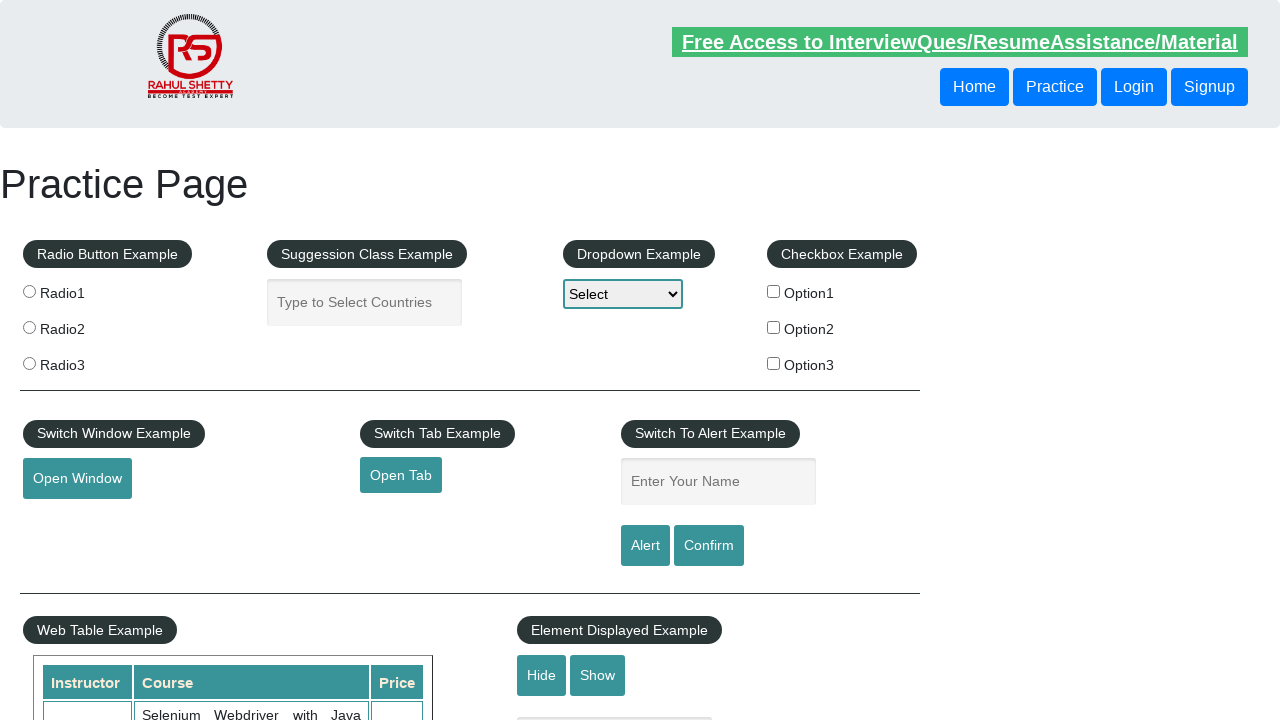

Counted 3 radio buttons
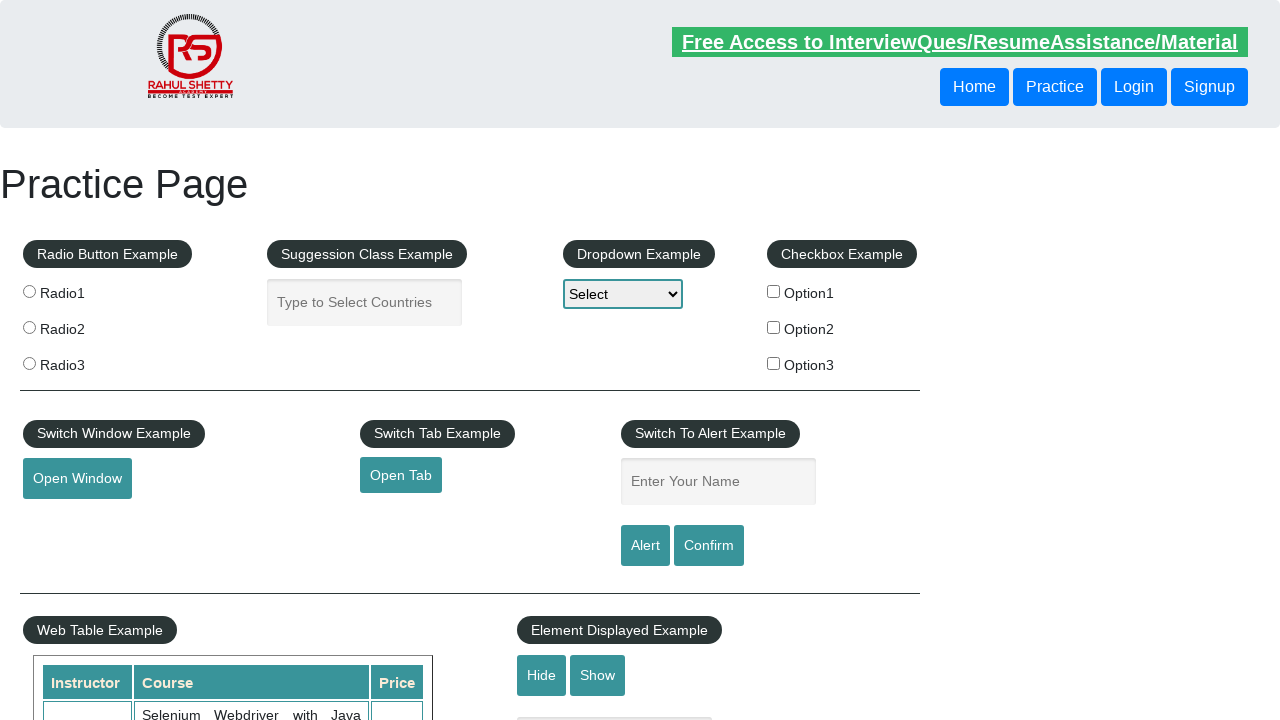

Clicked radio button 1 of 3 at (29, 291) on input[name='radioButton'] >> nth=0
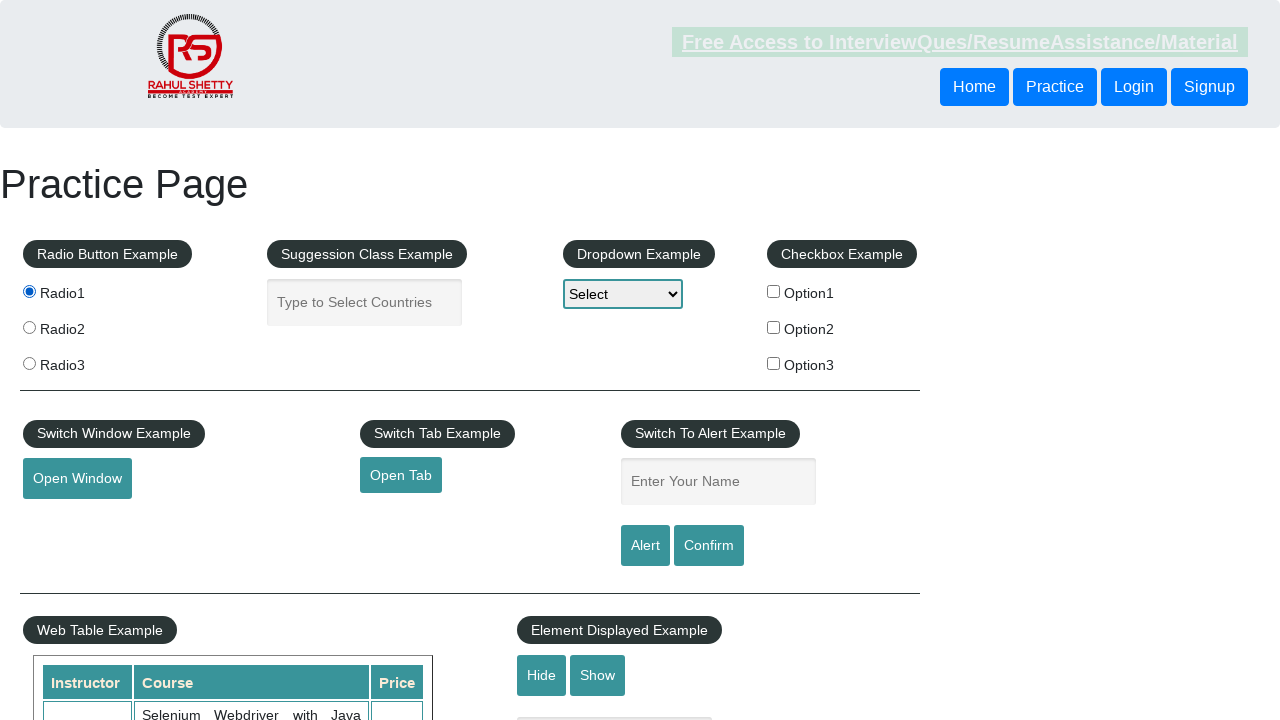

Verified radio button 1 is selected
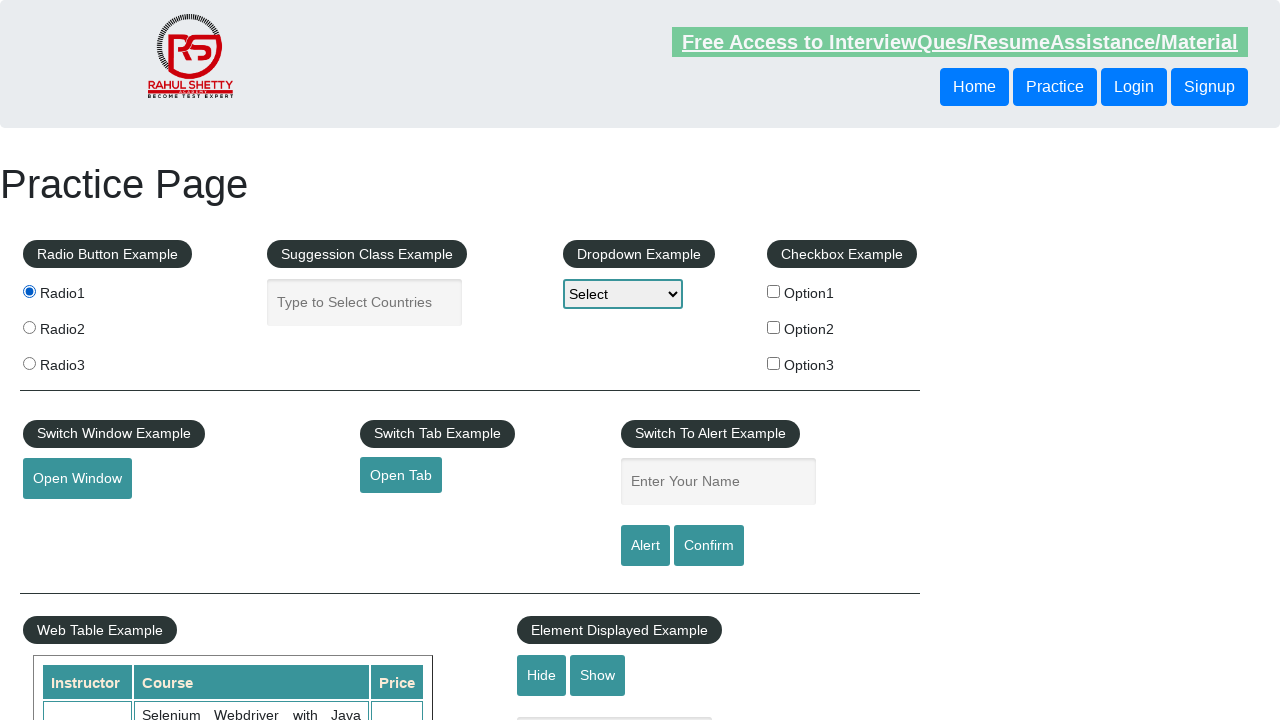

Clicked radio button 2 of 3 at (29, 327) on input[name='radioButton'] >> nth=1
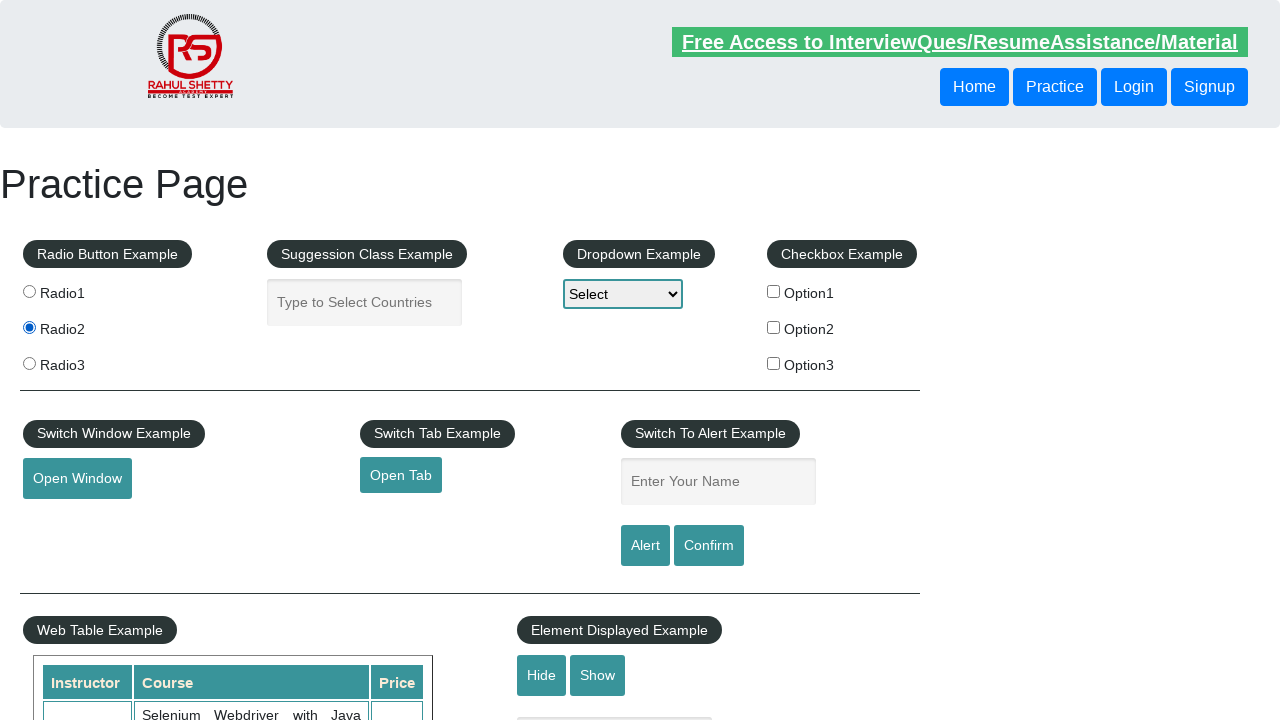

Verified radio button 2 is selected
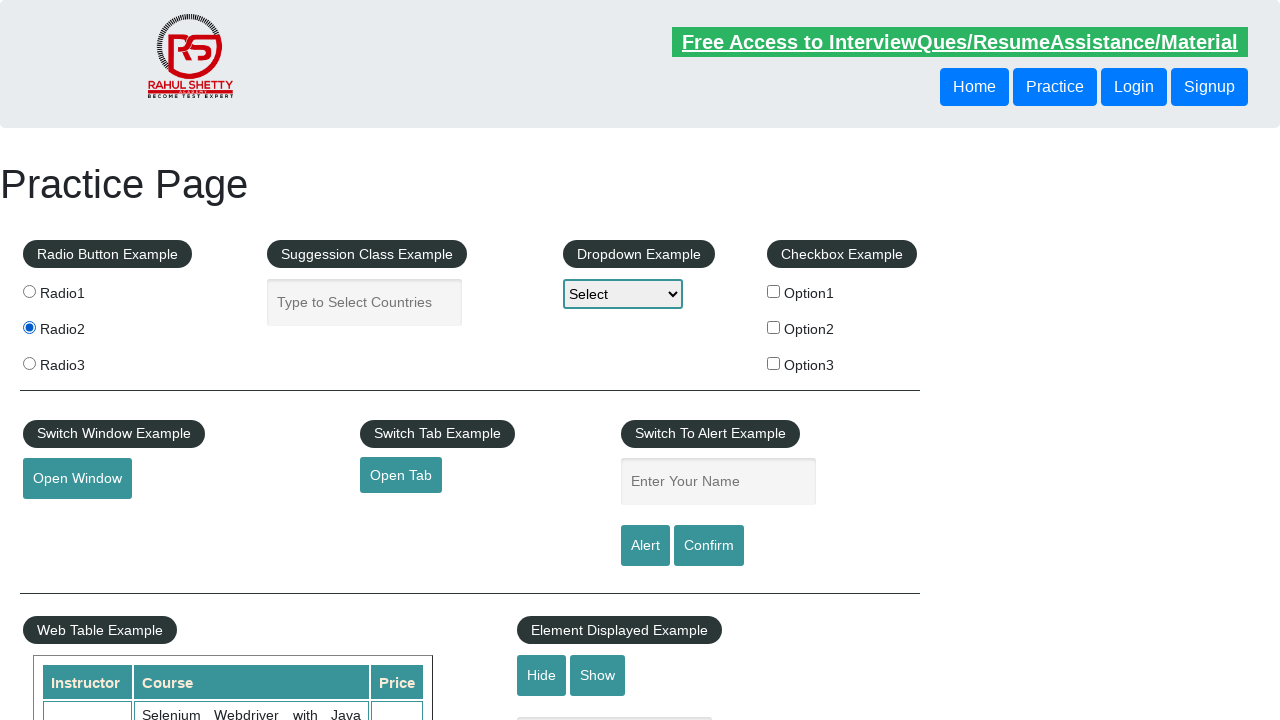

Clicked radio button 3 of 3 at (29, 363) on input[name='radioButton'] >> nth=2
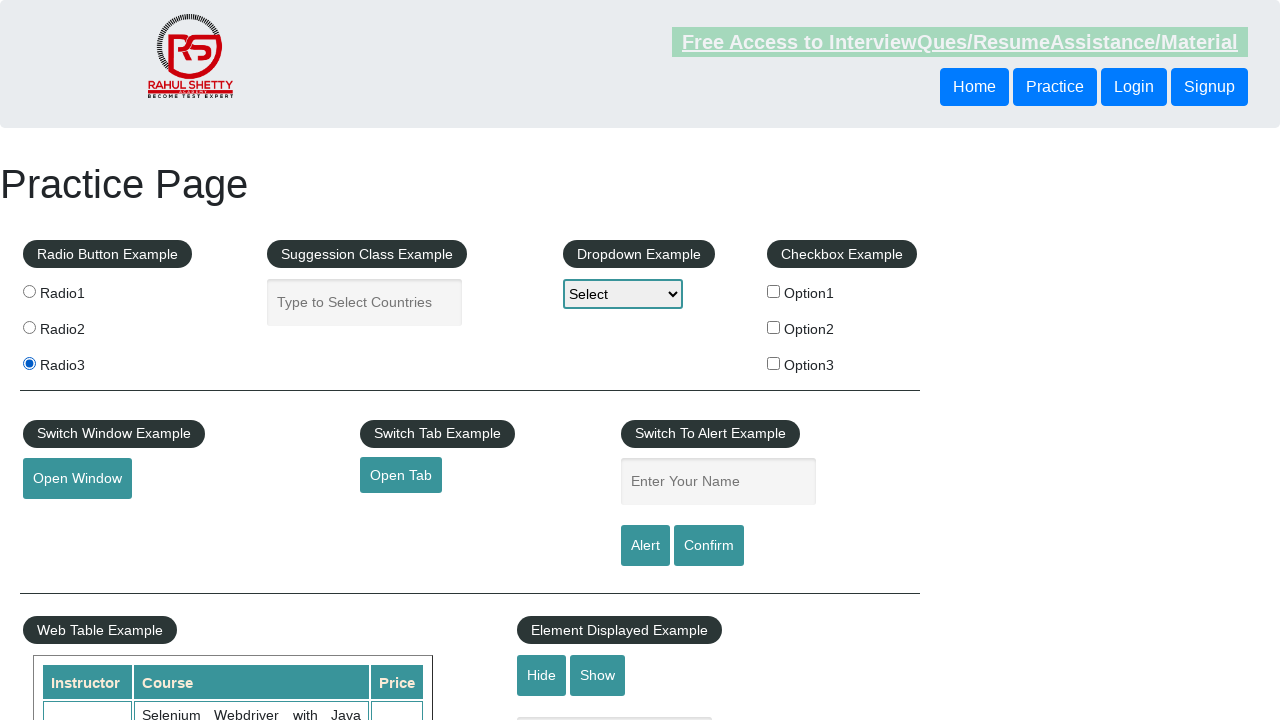

Verified radio button 3 is selected
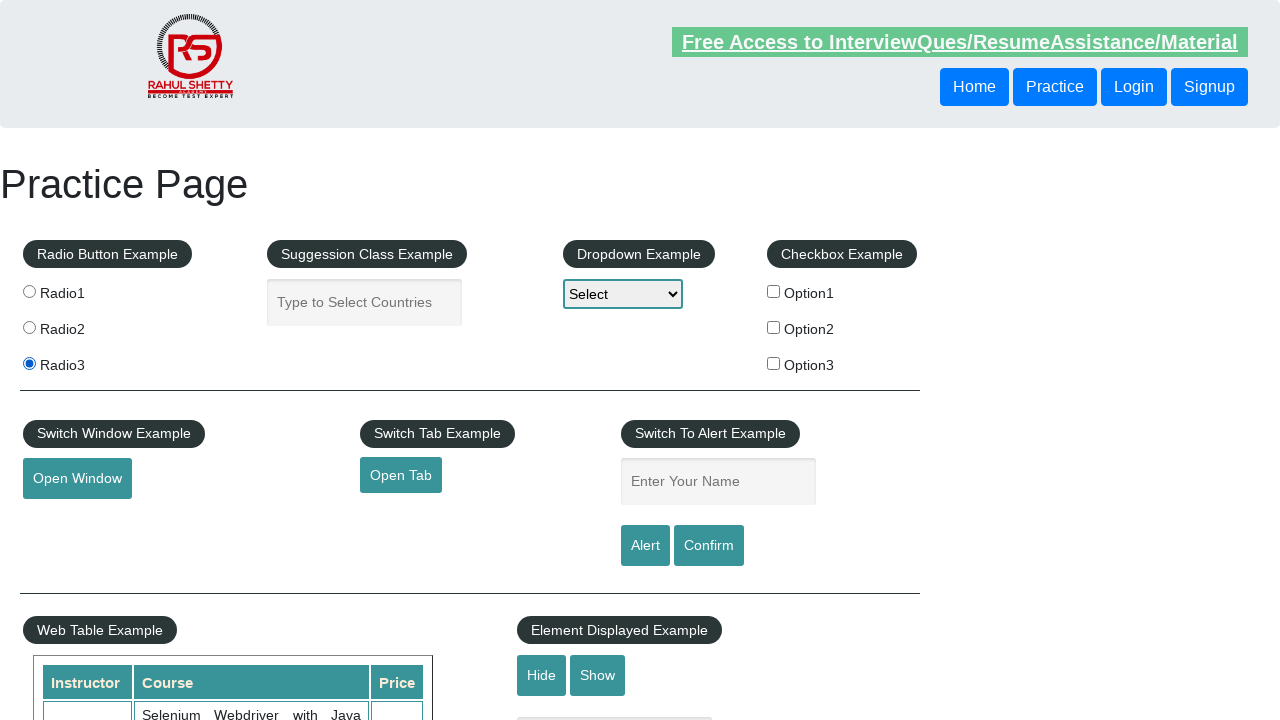

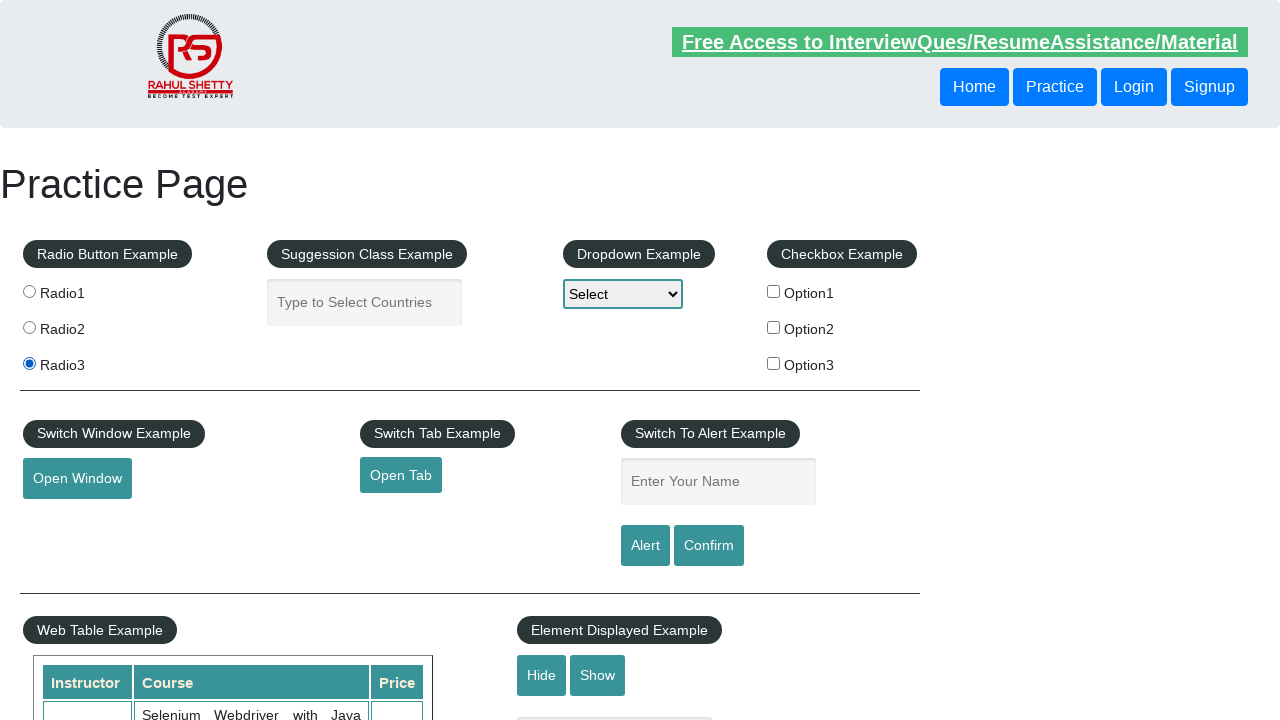